Tests JavaScript alert handling by clicking on different alert buttons and interacting with simple alert, confirmation dialog, and prompt dialog

Starting URL: https://syntaxprojects.com/javascript-alert-box-demo.php

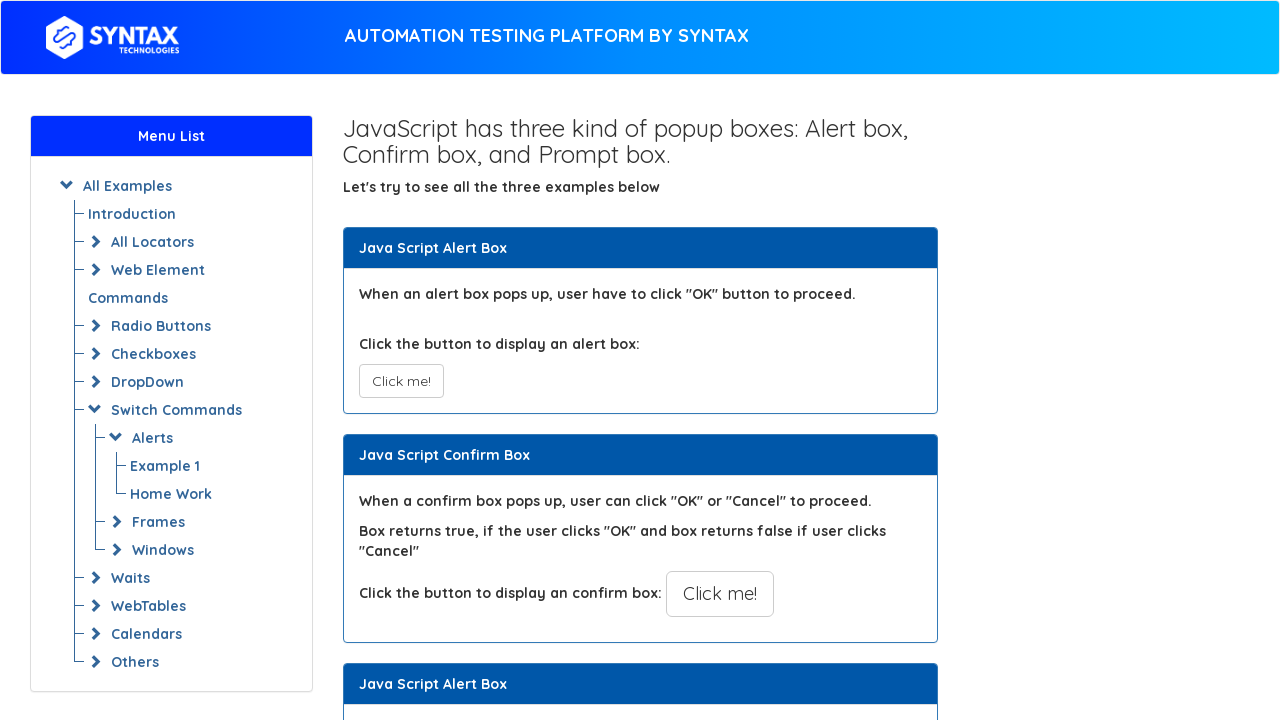

Clicked first 'Click me!' button to trigger simple alert at (401, 381) on (//button[text()='Click me!'])[1]
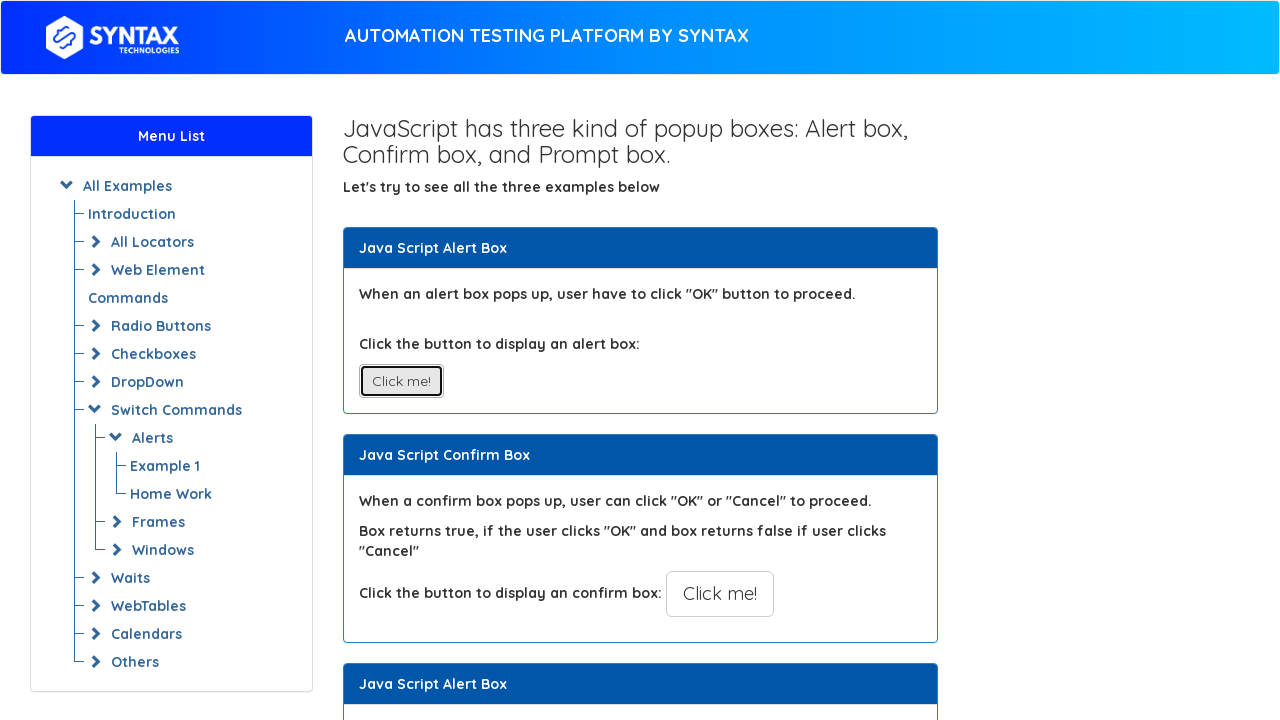

Set up dialog handler to accept simple alert
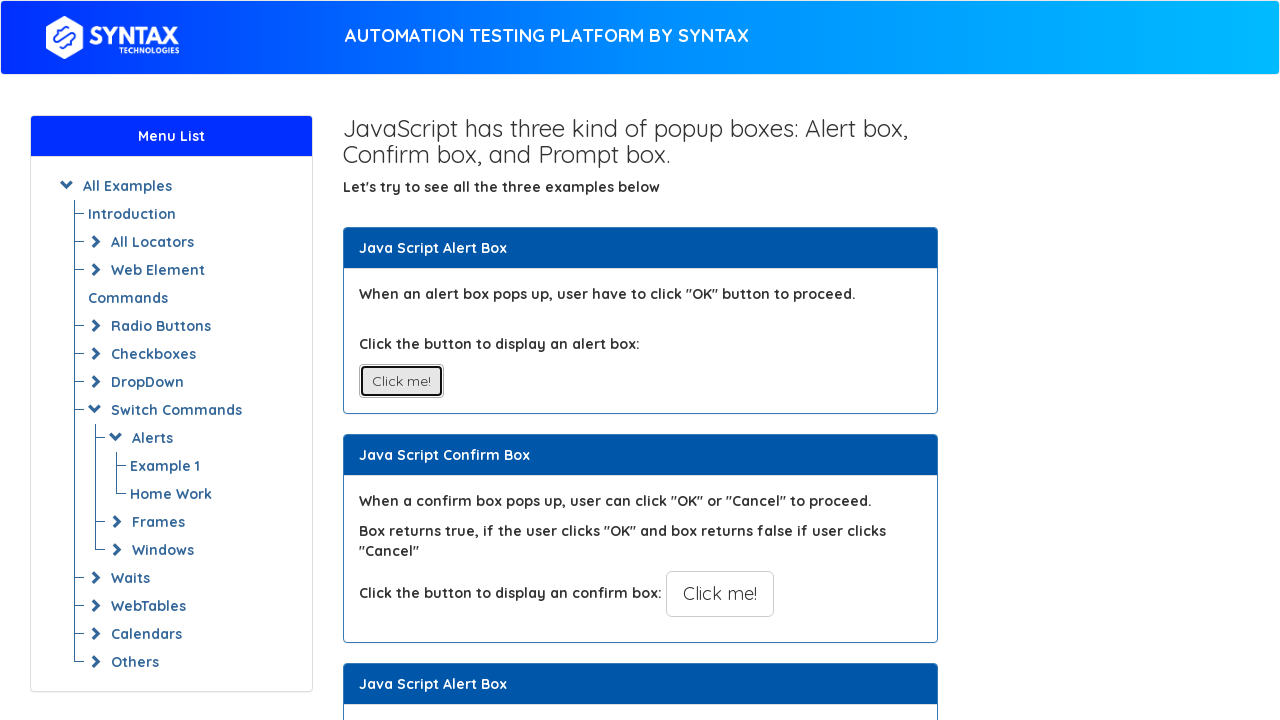

Clicked second 'Click me!' button to trigger confirmation dialog at (720, 594) on (//button[text()='Click me!'])[2]
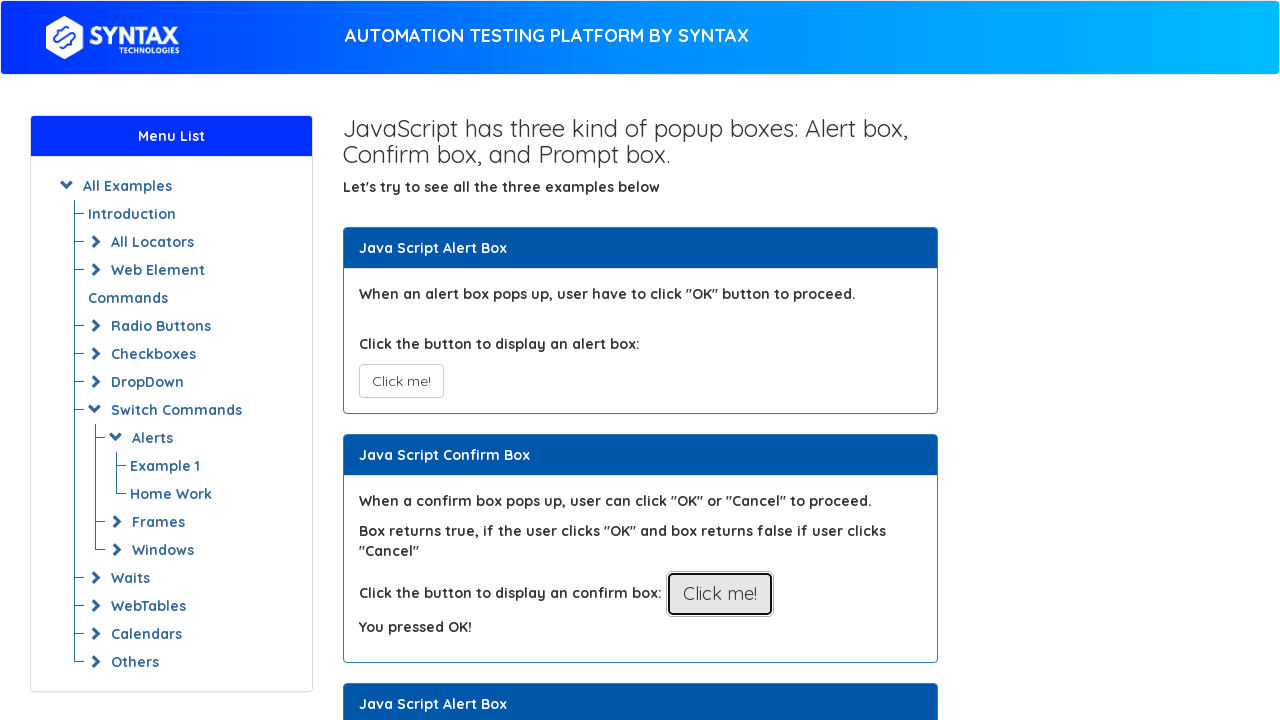

Set up dialog handler to dismiss confirmation dialog
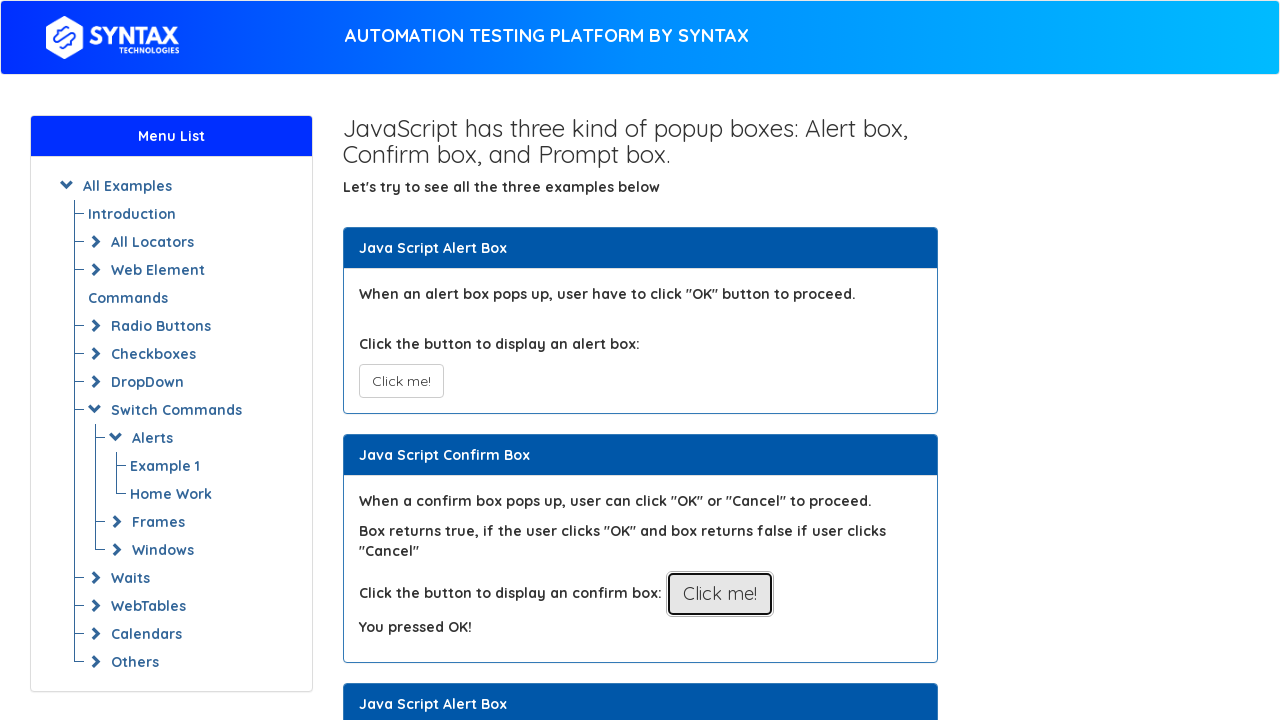

Clicked 'Click for Prompt Box' button to trigger prompt dialog at (714, 360) on xpath=//button[text()='Click for Prompt Box']
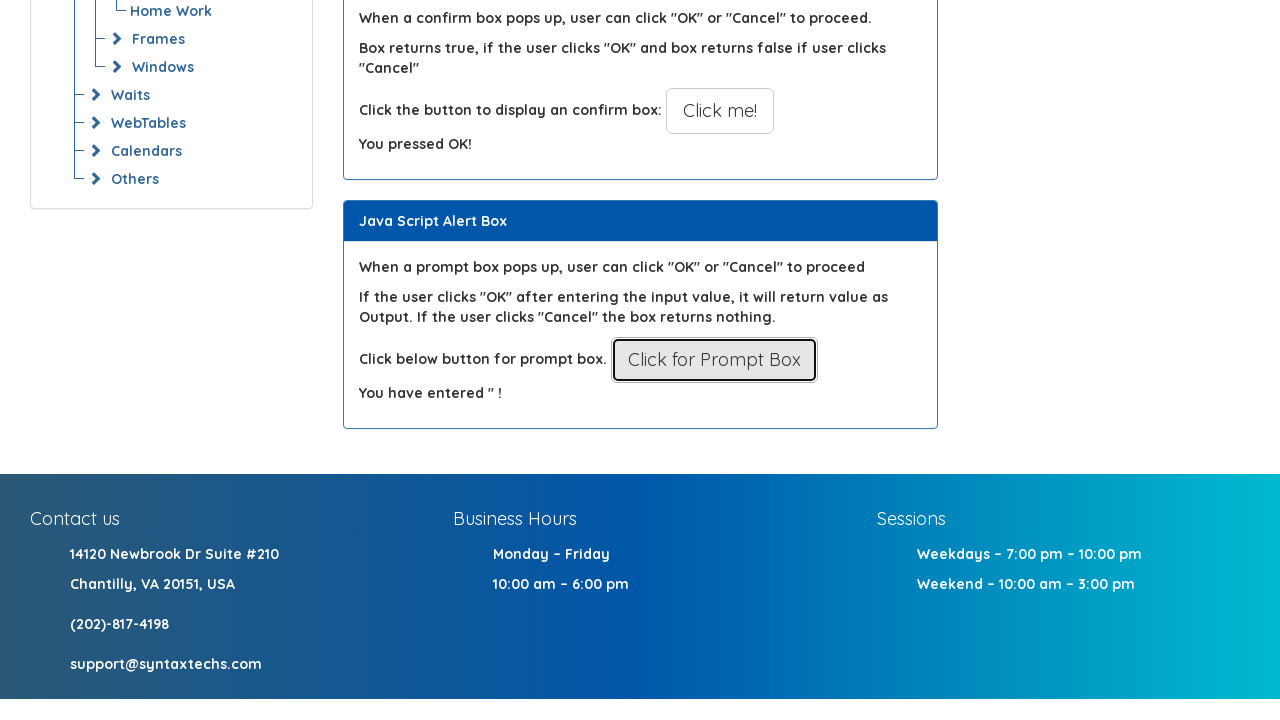

Set up dialog handler to accept prompt dialog with text 'Batch 12 is Best'
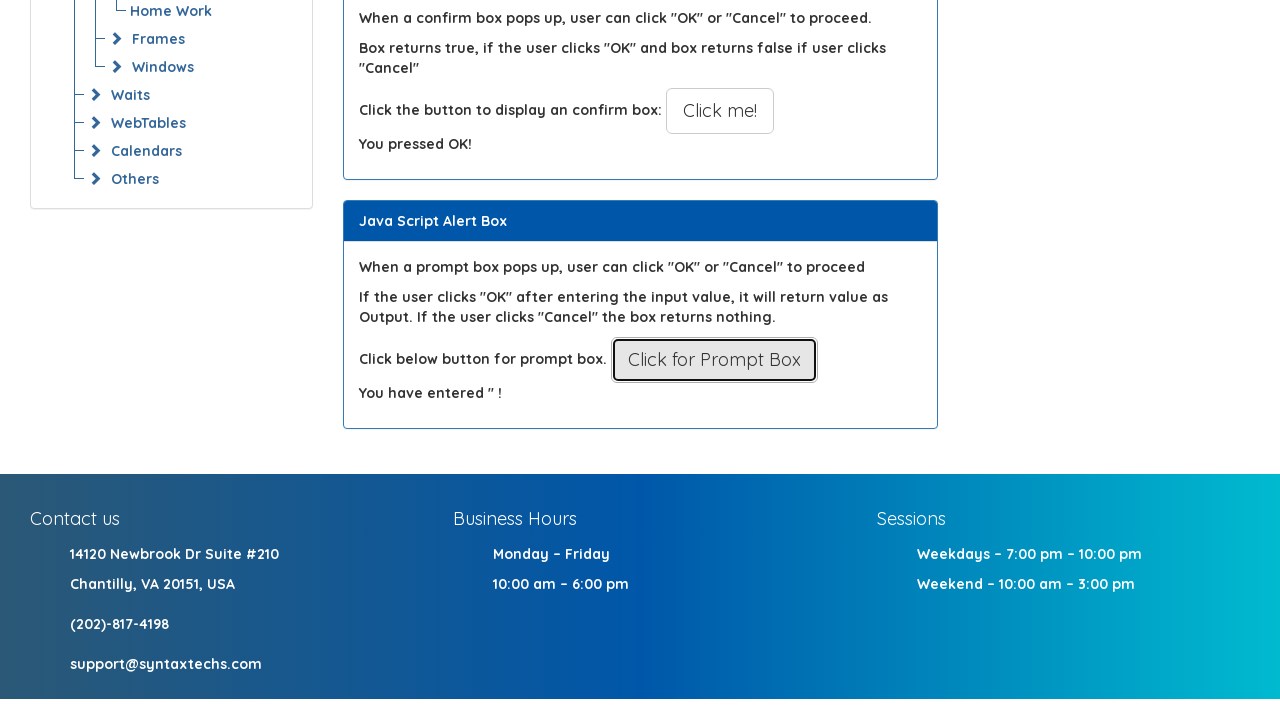

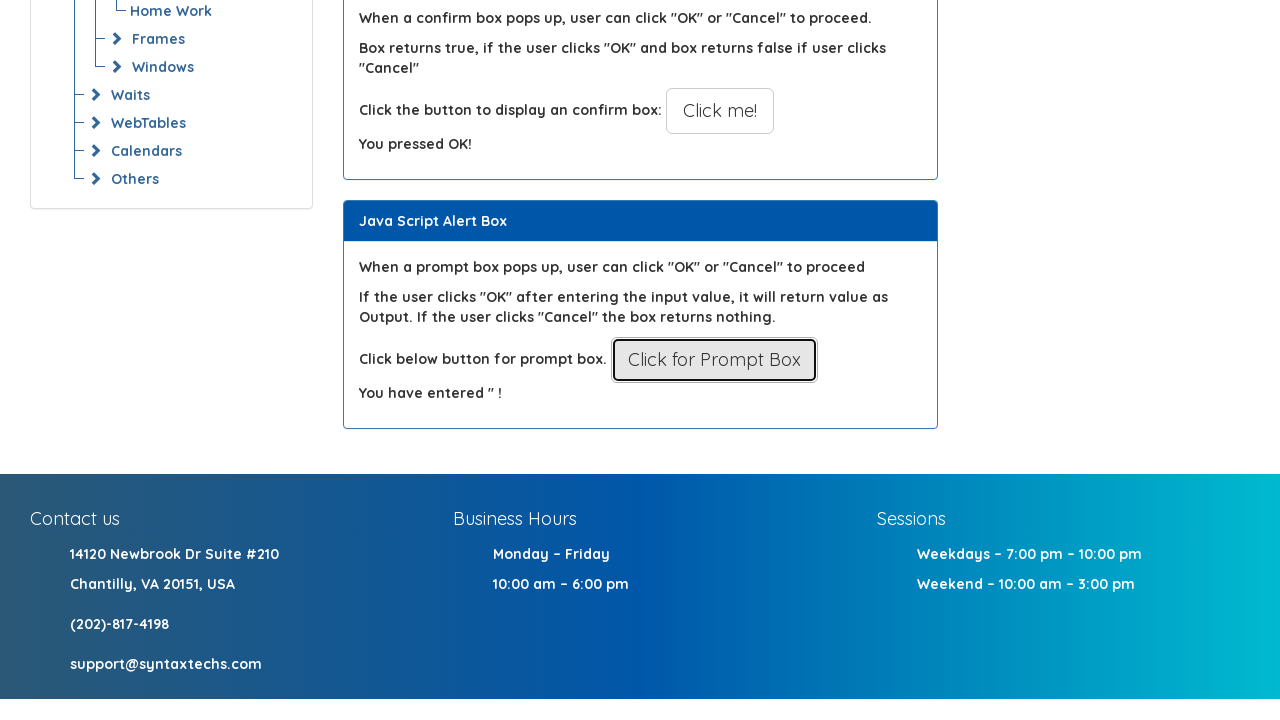